Tests keyboard key press functionality by pressing arrow keys and verifying the result

Starting URL: https://the-internet.herokuapp.com/key_presses

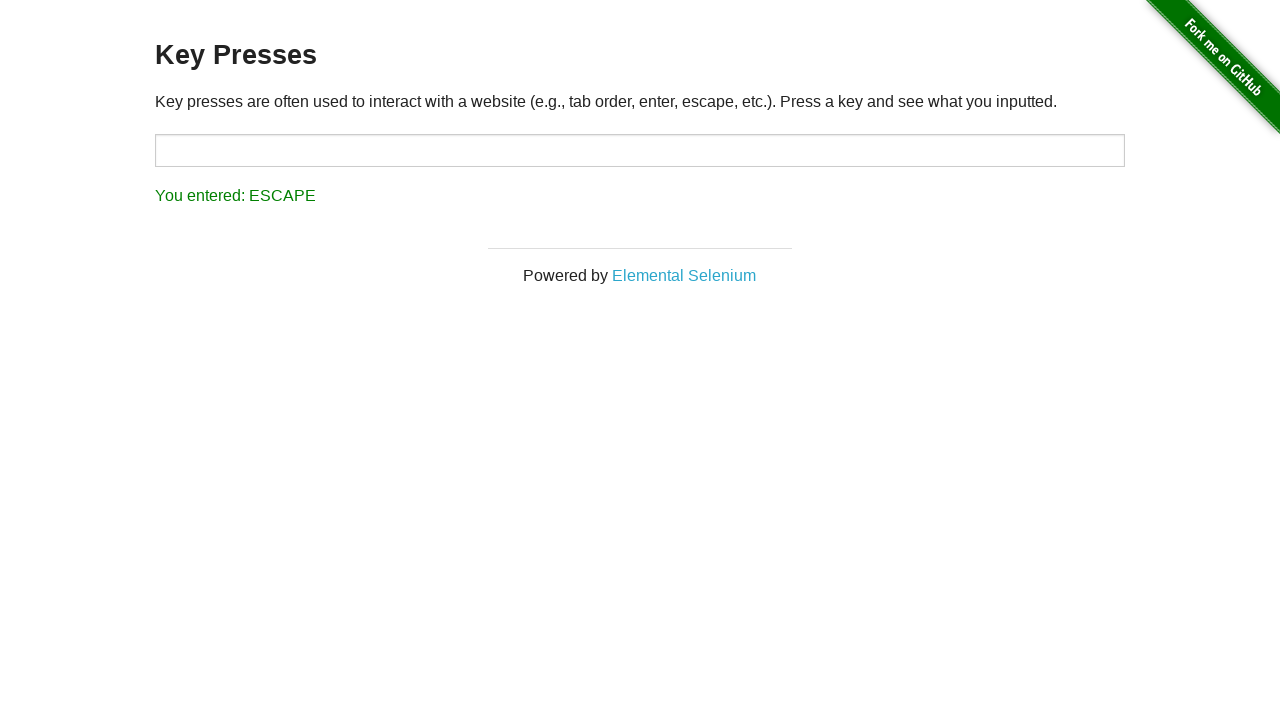

Navigated to key presses test page
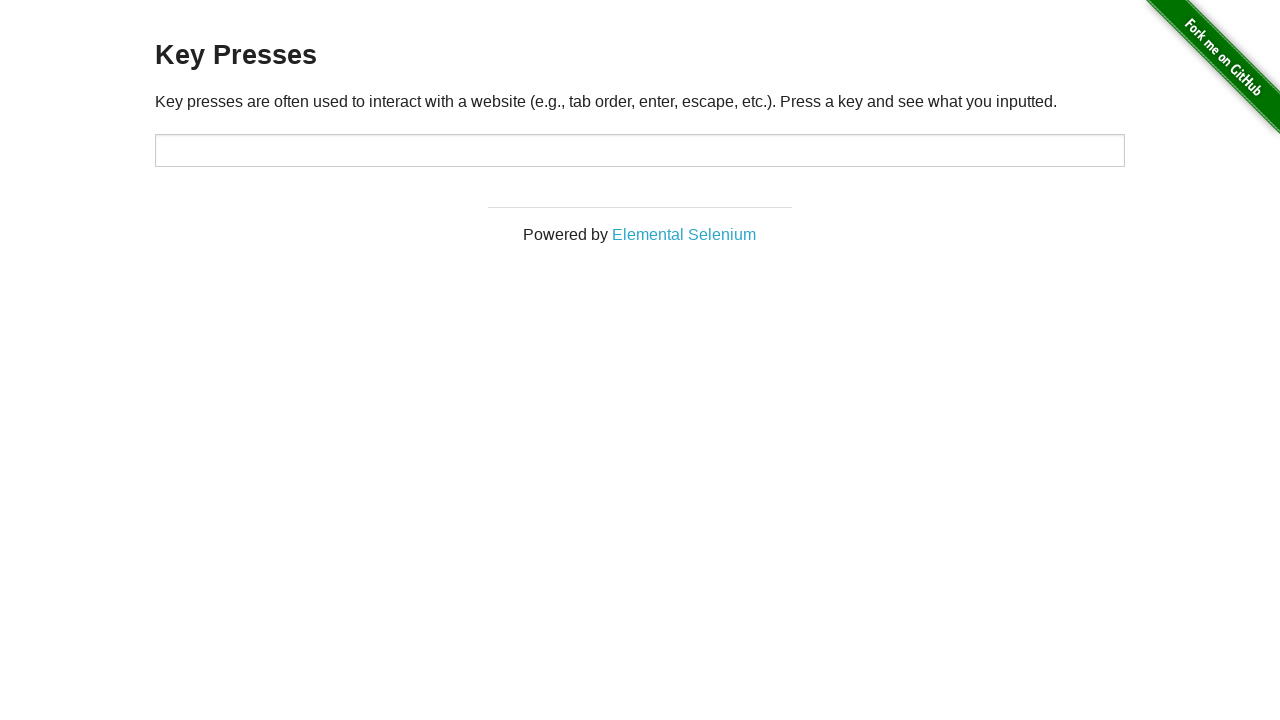

Clicked on target input element at (640, 150) on #target
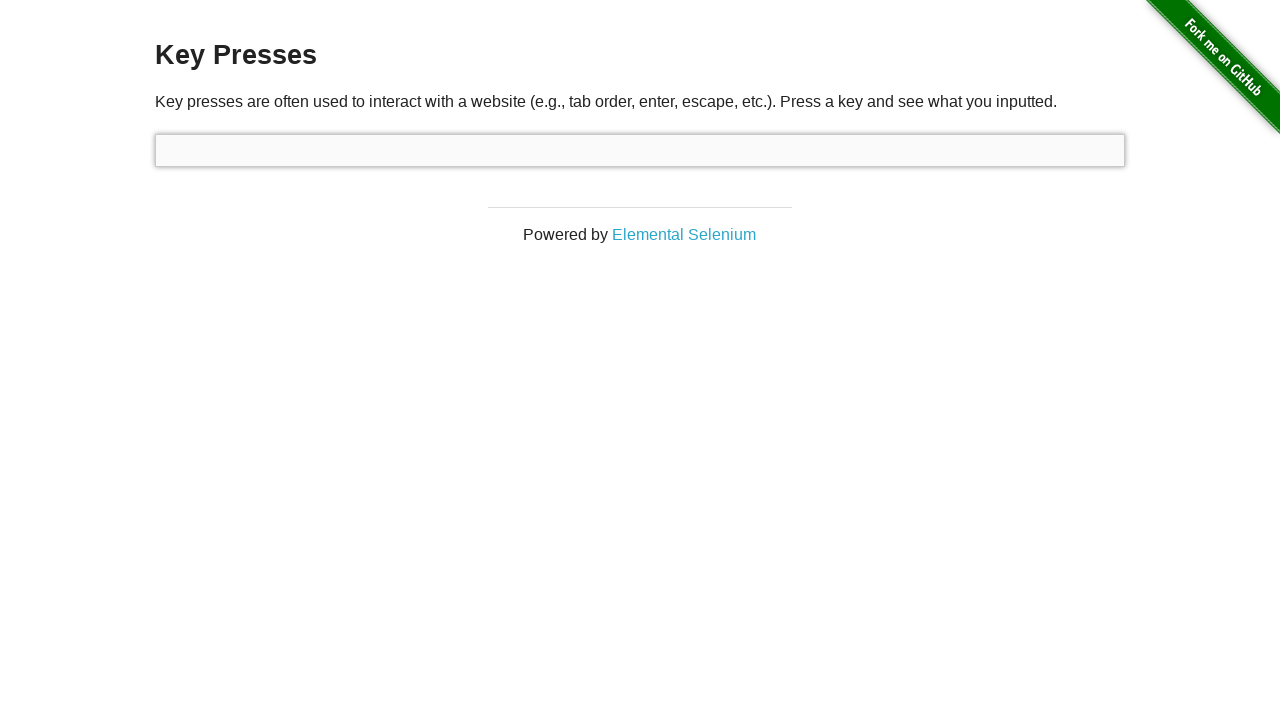

Pressed right arrow key
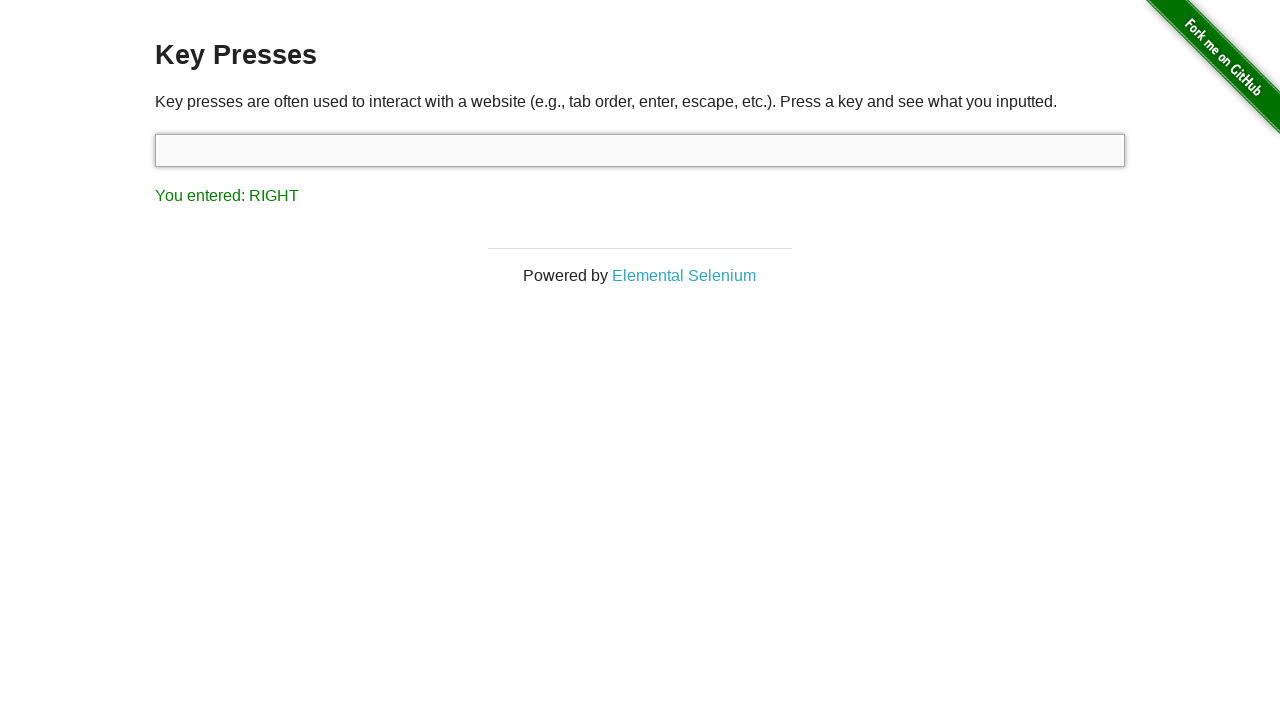

Verified result displays 'You entered: RIGHT'
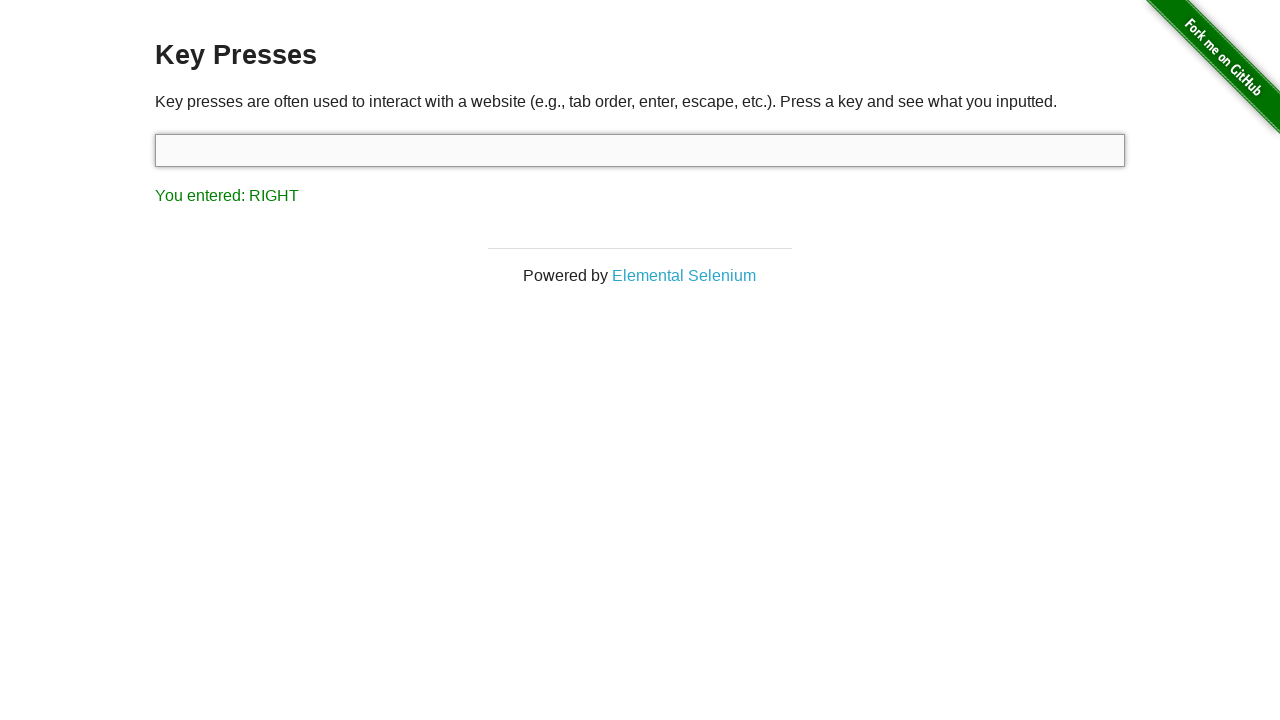

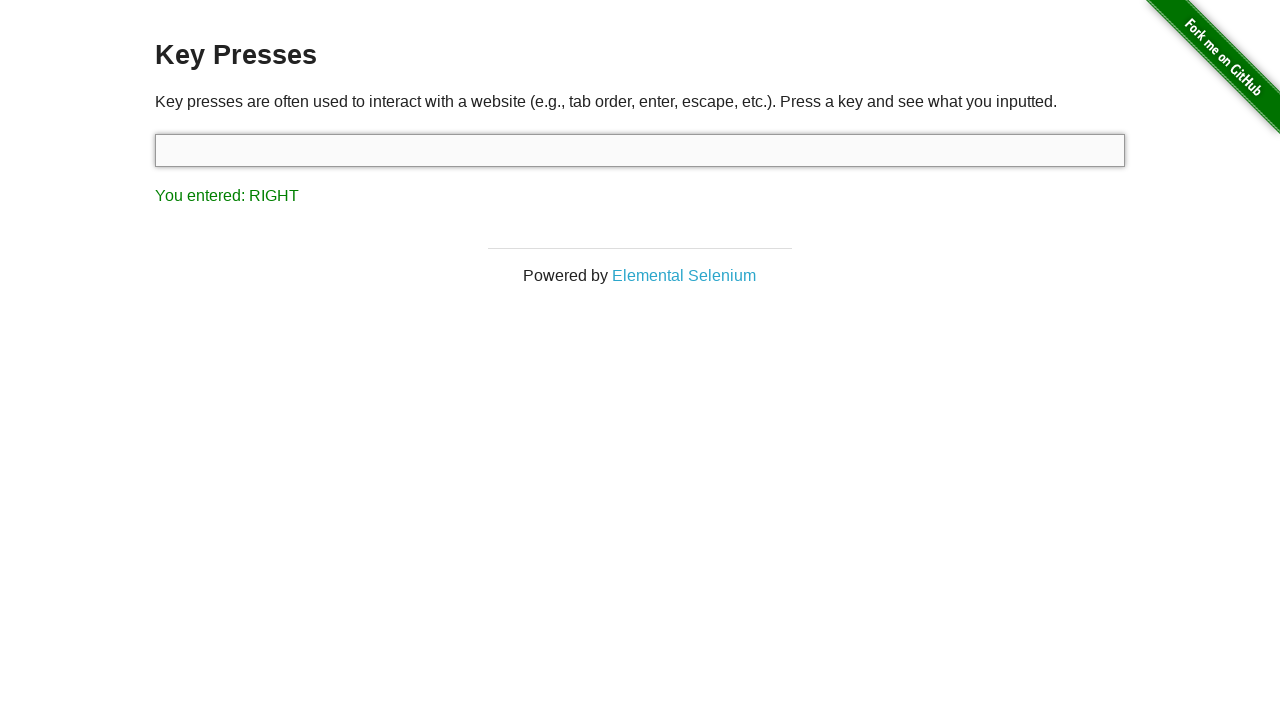